Tests navigation to the phones category page by clicking on the phones category link

Starting URL: https://www.demoblaze.com/

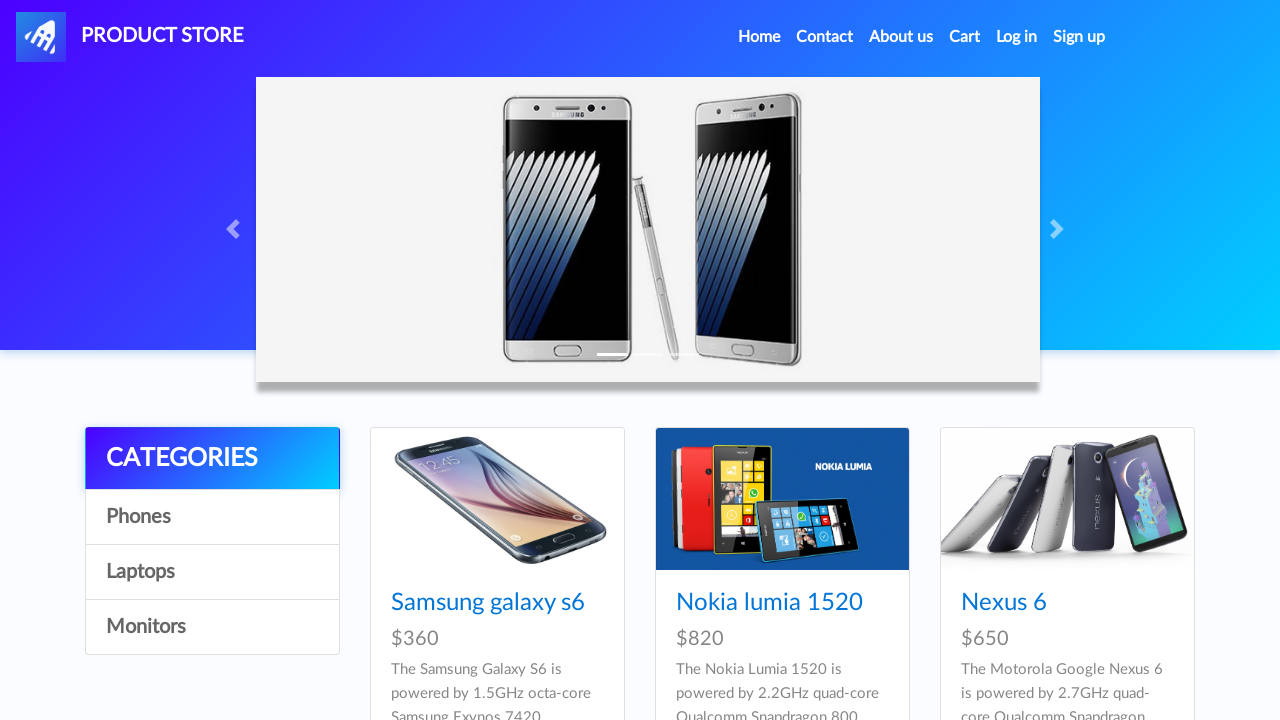

Clicked on the phones category link at (212, 517) on xpath=/html/body/div[5]/div/div[1]/div/a[2]
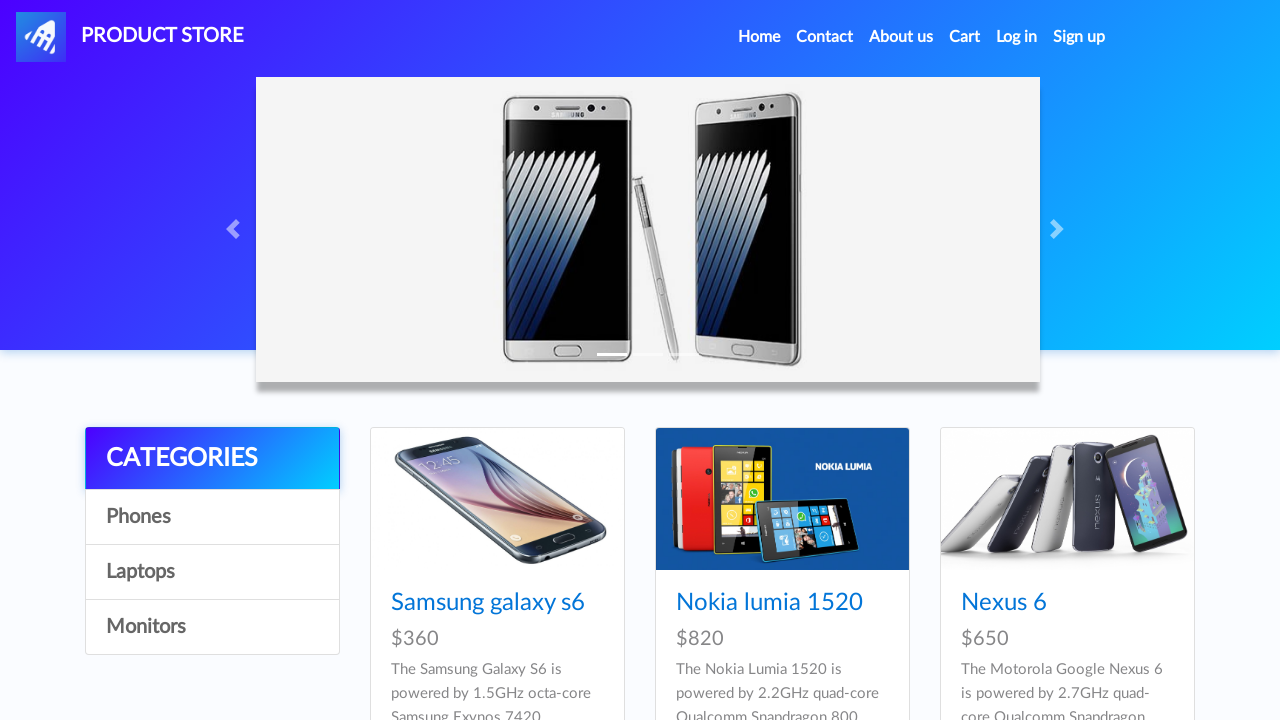

Phones category page loaded (networkidle state reached)
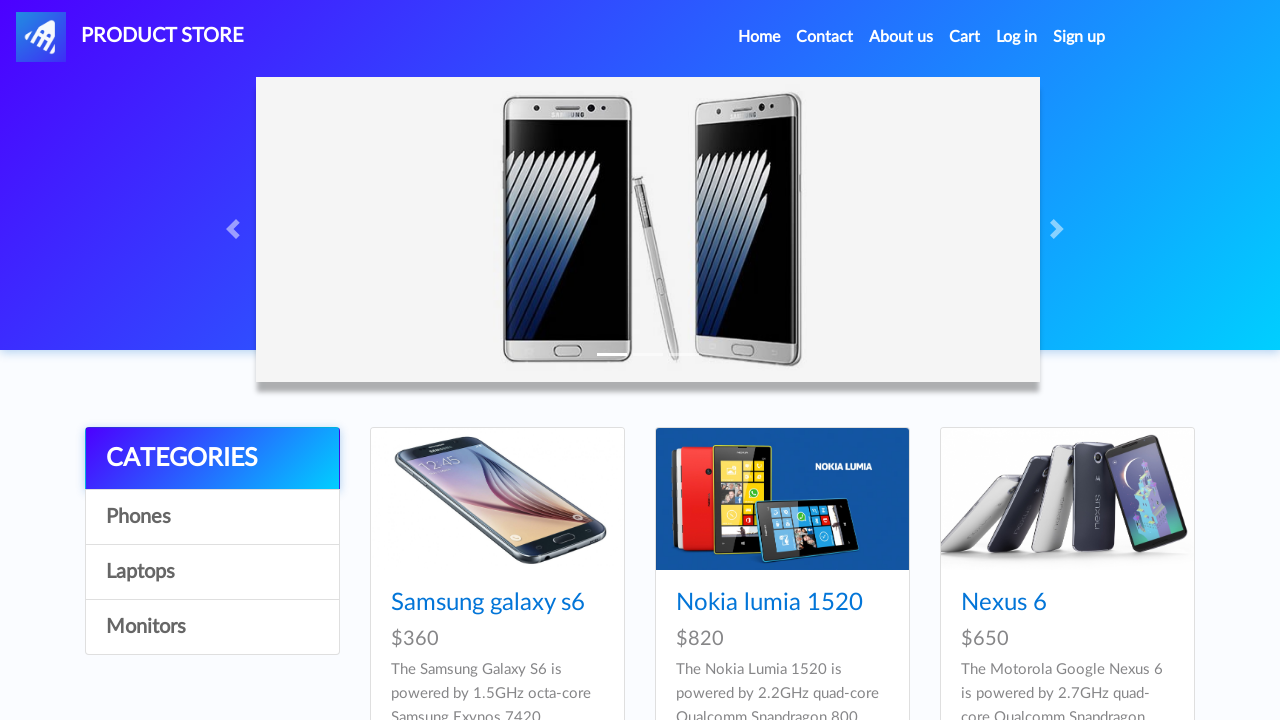

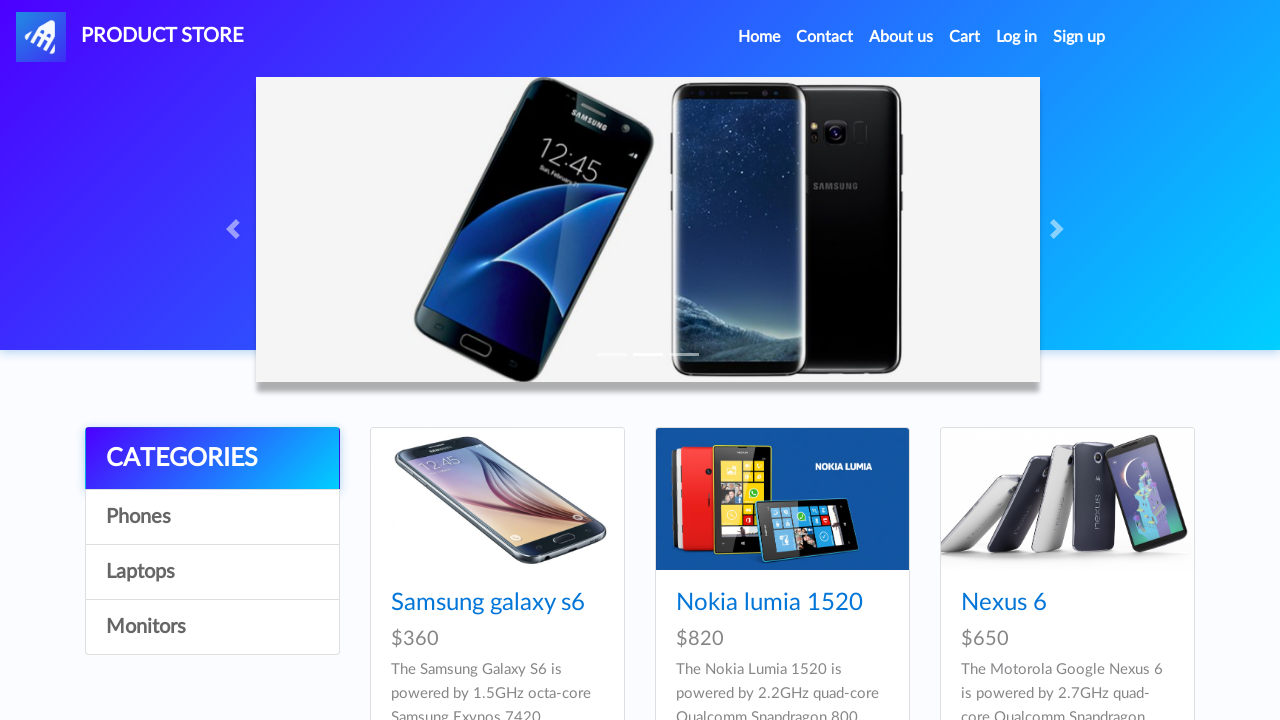